Tests dynamic element interaction by clicking a reveal button, waiting for a hidden input to become clickable, then typing text into the revealed input field.

Starting URL: https://www.selenium.dev/selenium/web/dynamic.html

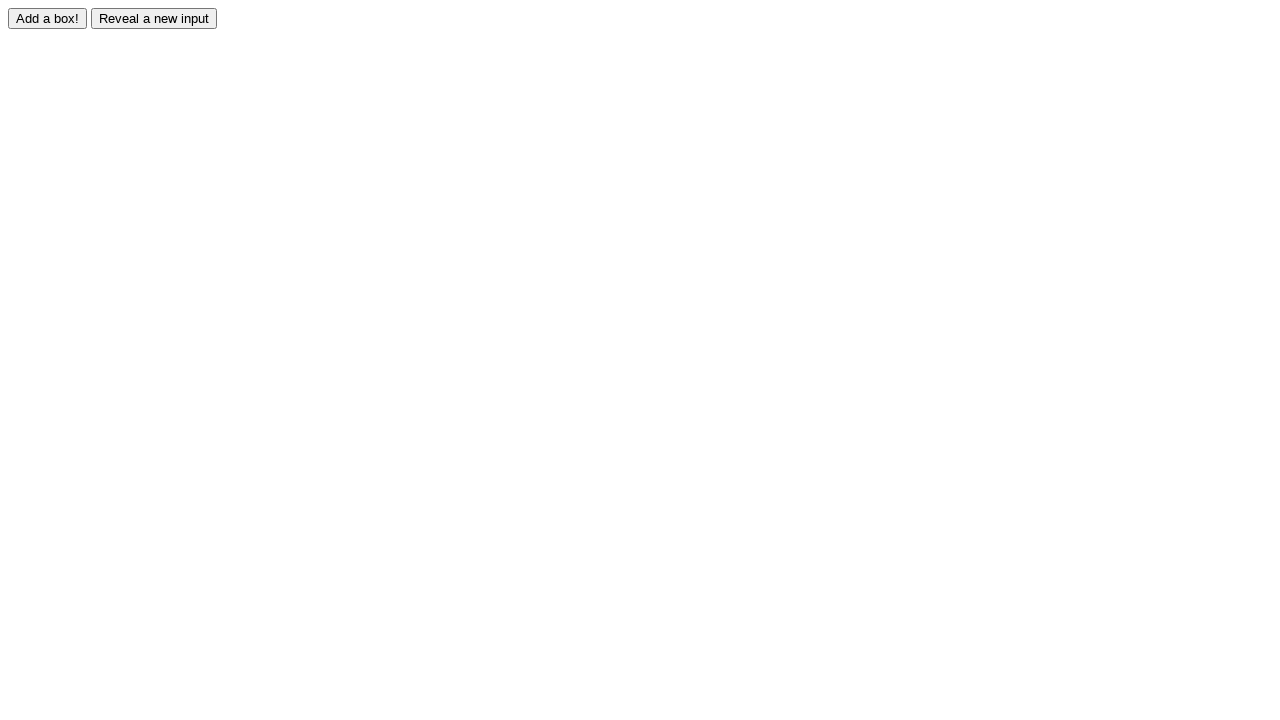

Navigated to dynamic element test page
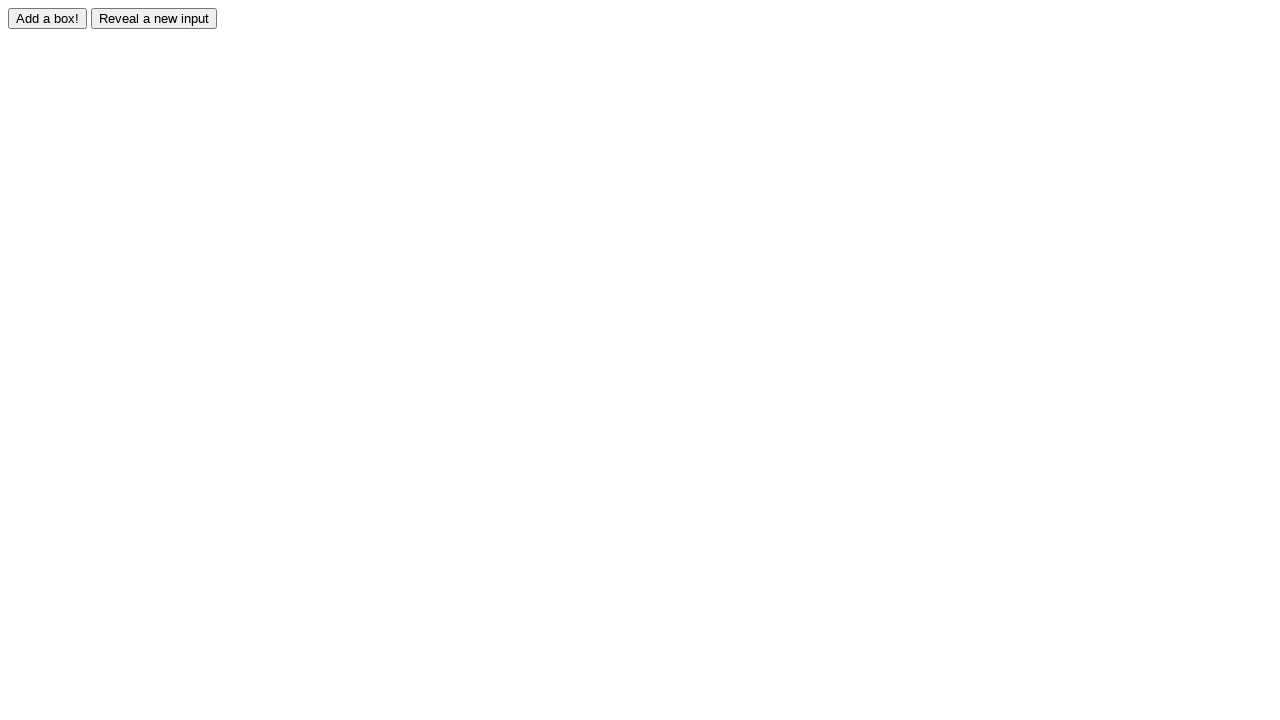

Clicked reveal button to show hidden element at (154, 18) on input#reveal
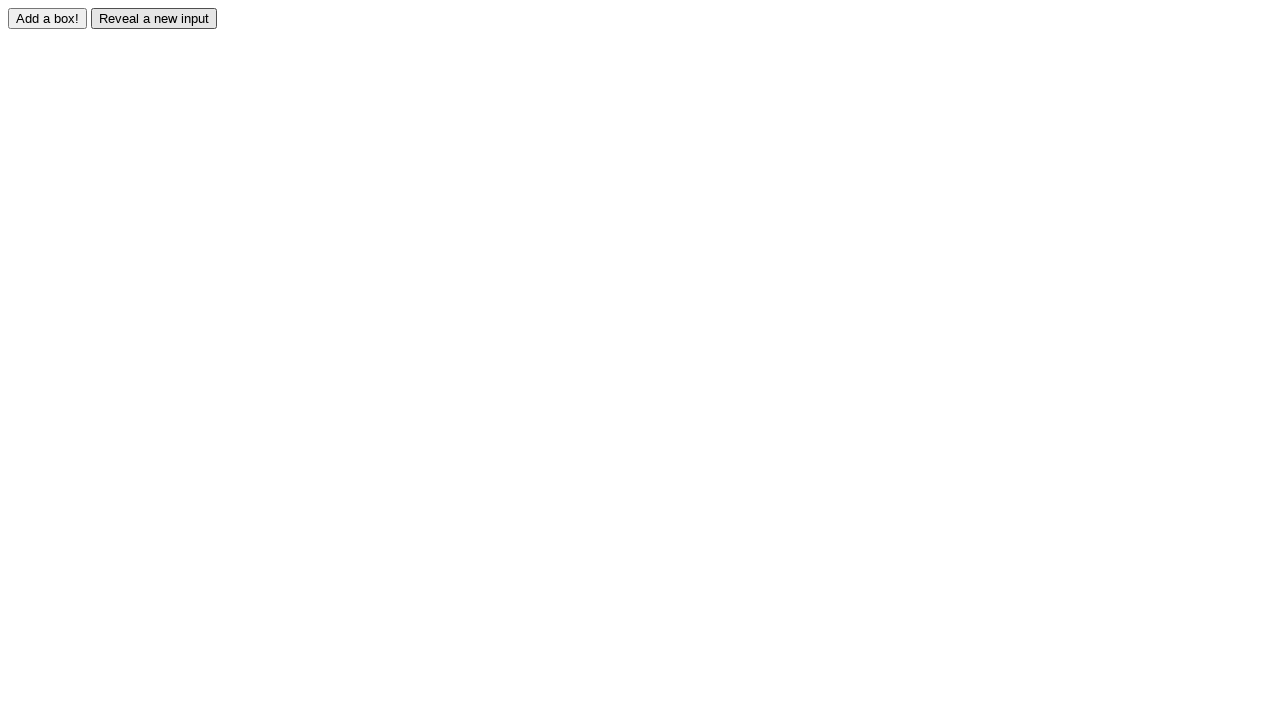

Revealed input field became visible and clickable
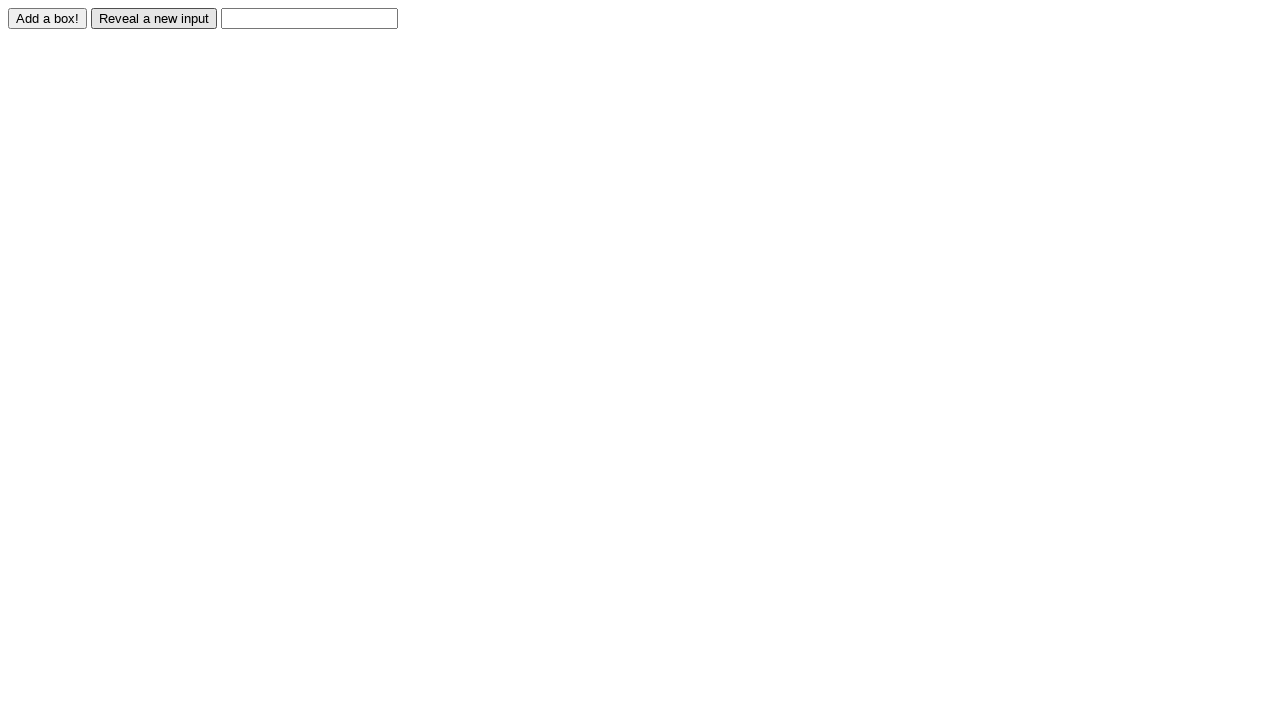

Typed 'Hello' into the revealed input field on input#revealed
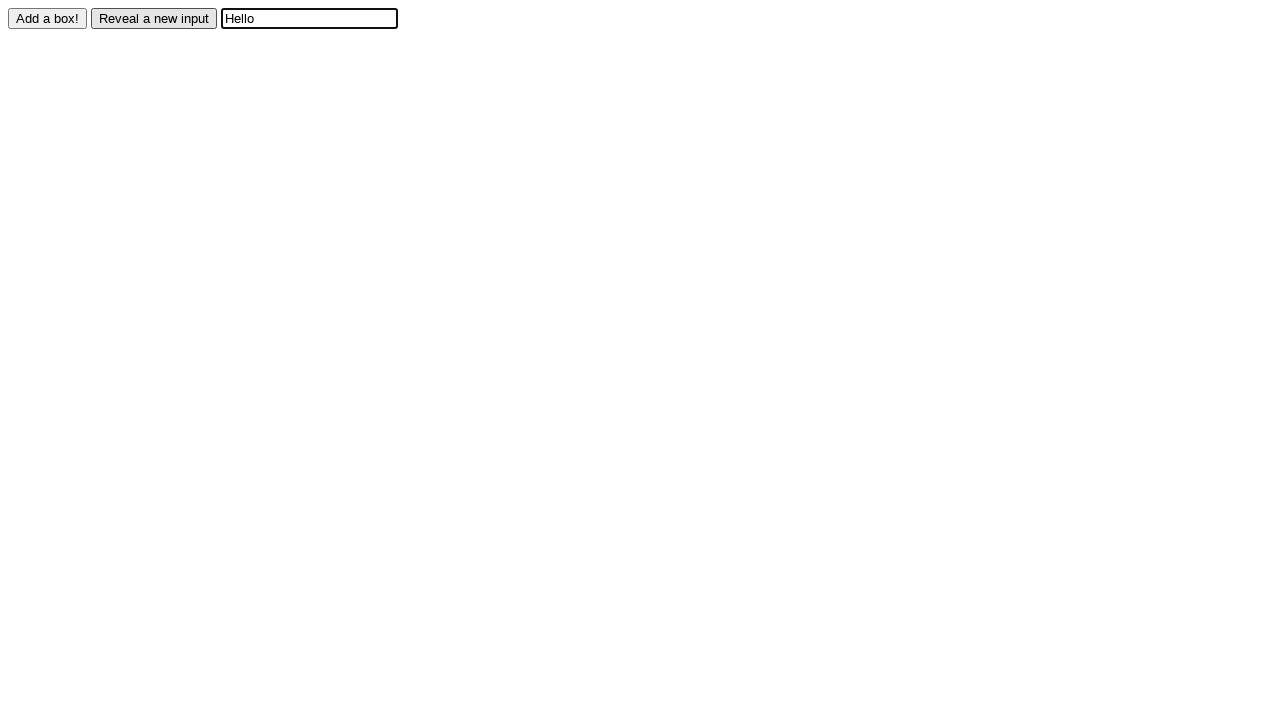

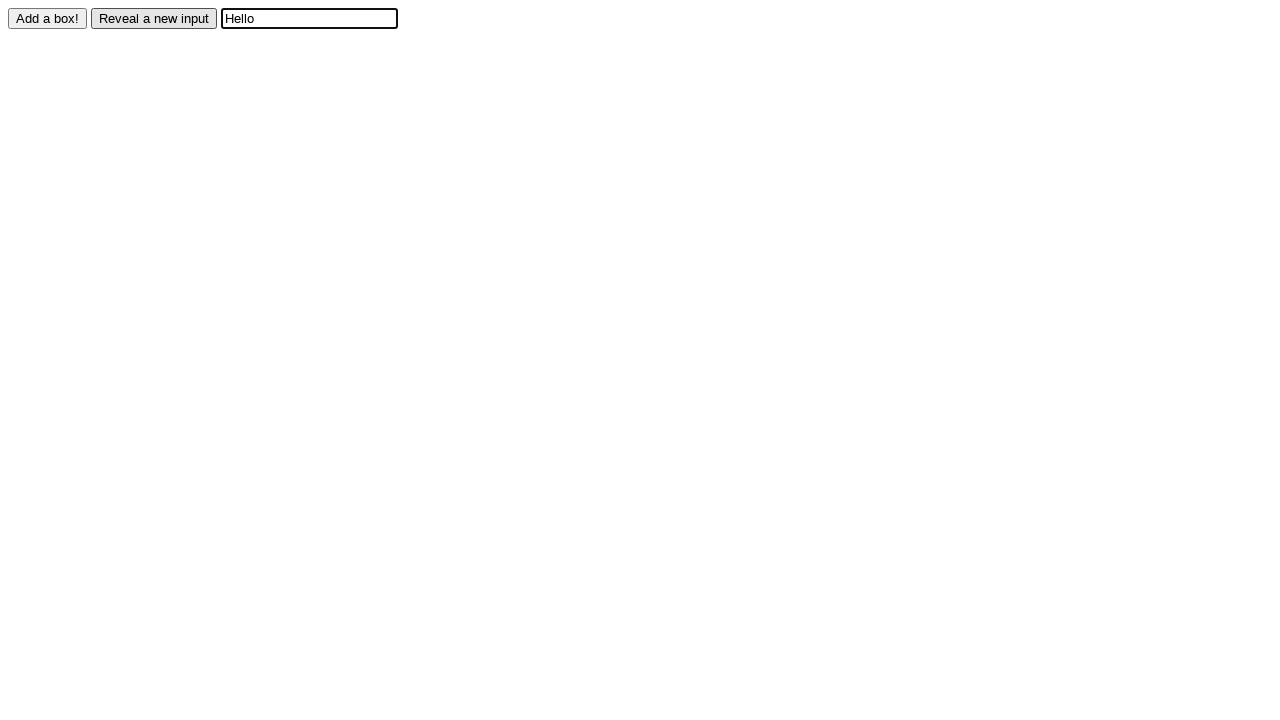